Tests the search functionality on Target.com by entering a search term and submitting the search form

Starting URL: https://www.target.com/

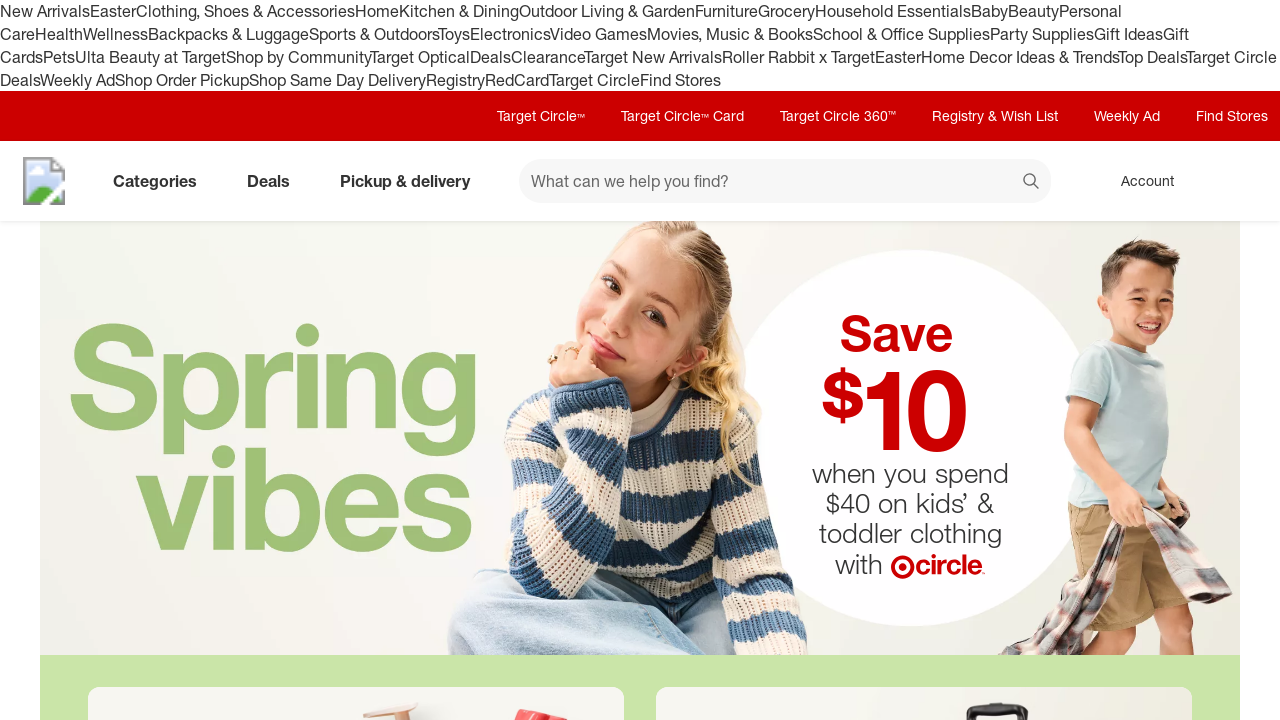

Filled search field with 'coffee maker' on #search
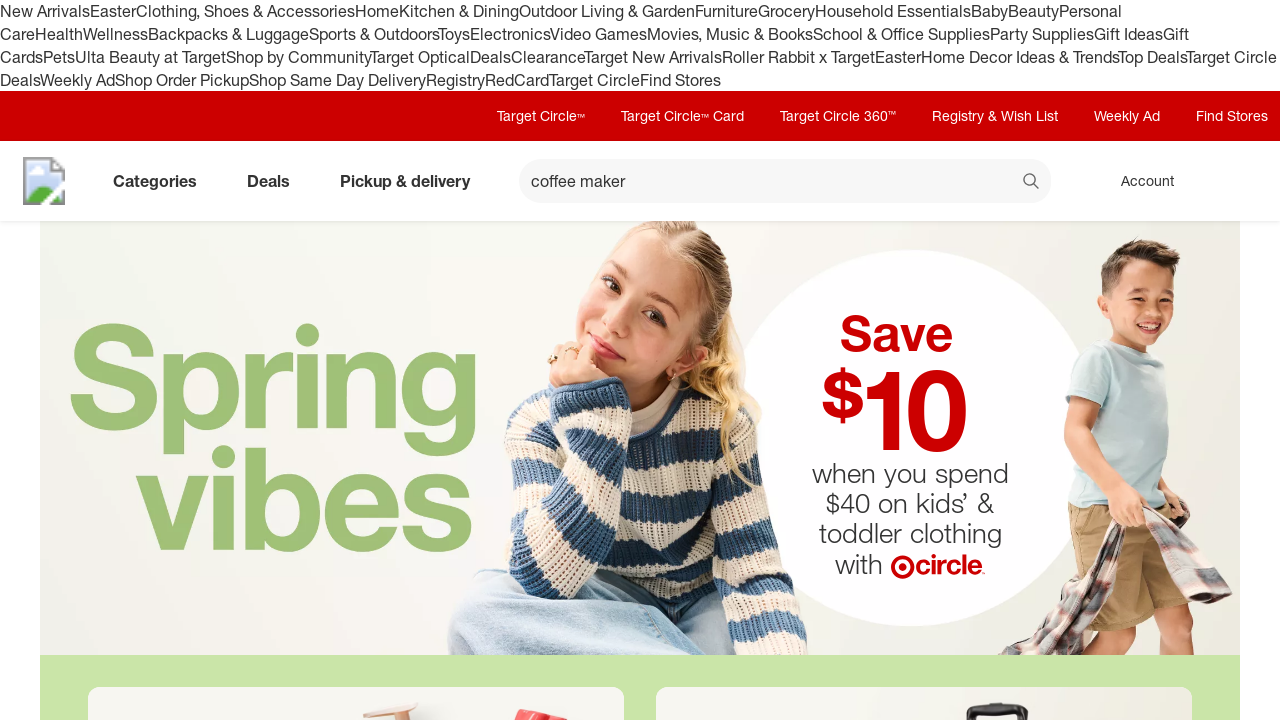

Clicked search button to submit search at (1032, 183) on button[data-test='@web/Search/SearchButton']
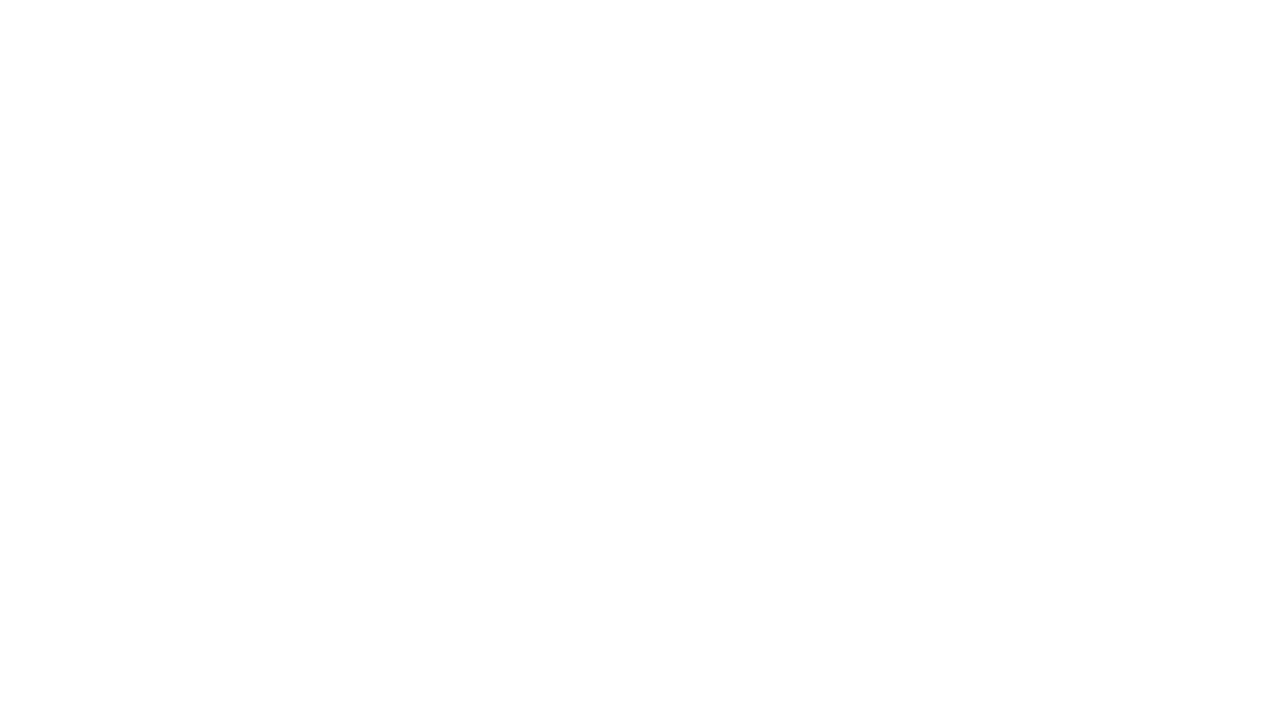

Search results page loaded successfully
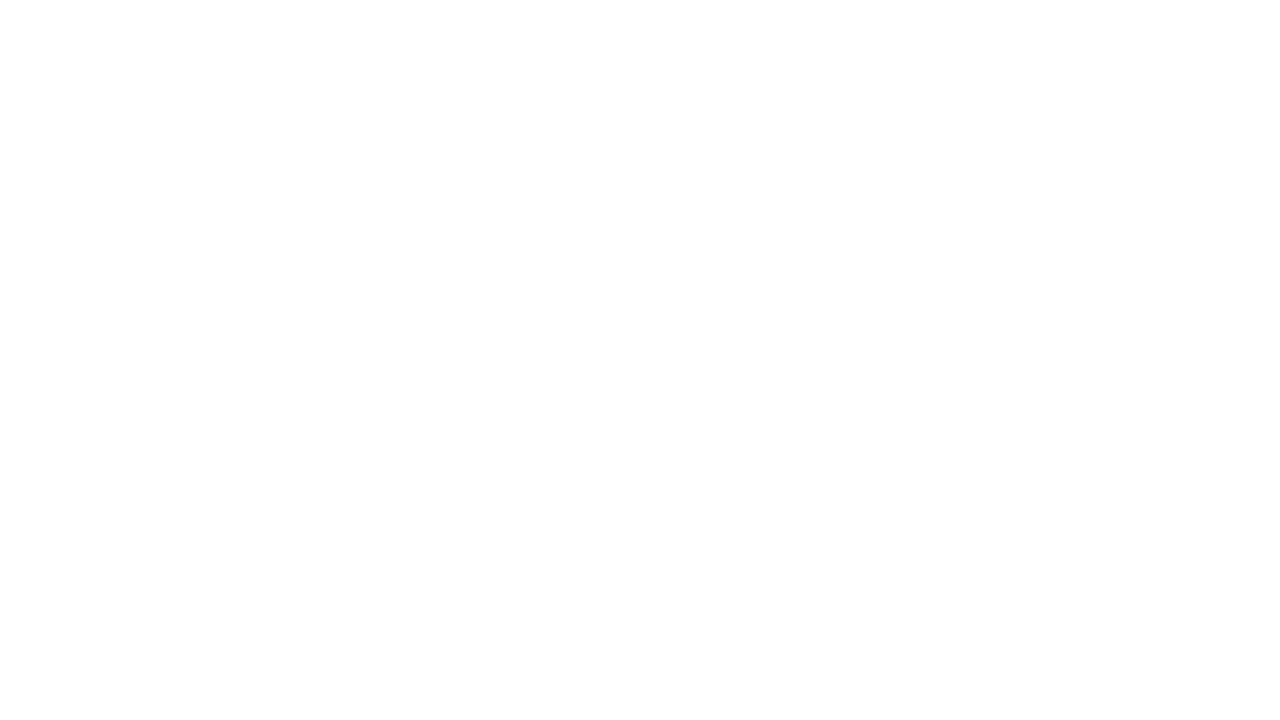

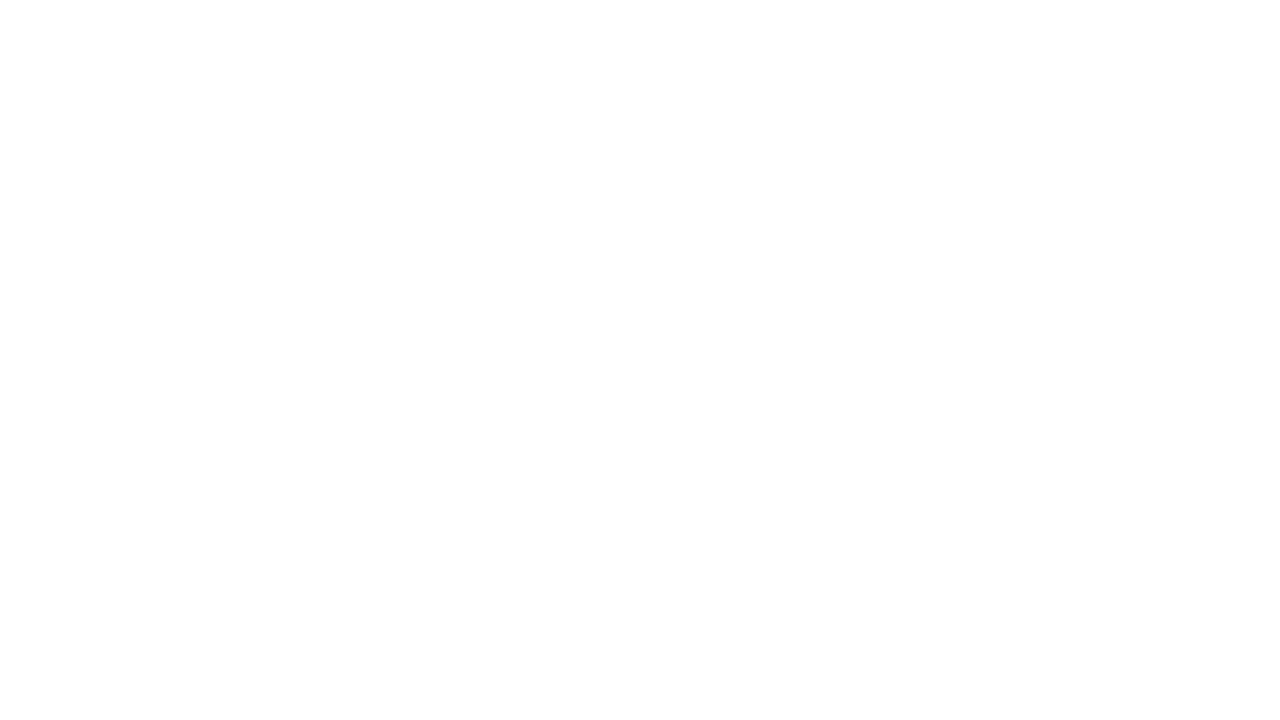